Navigates to Baeldung, adds a custom cookie, and verifies it was added

Starting URL: https://baeldung.com

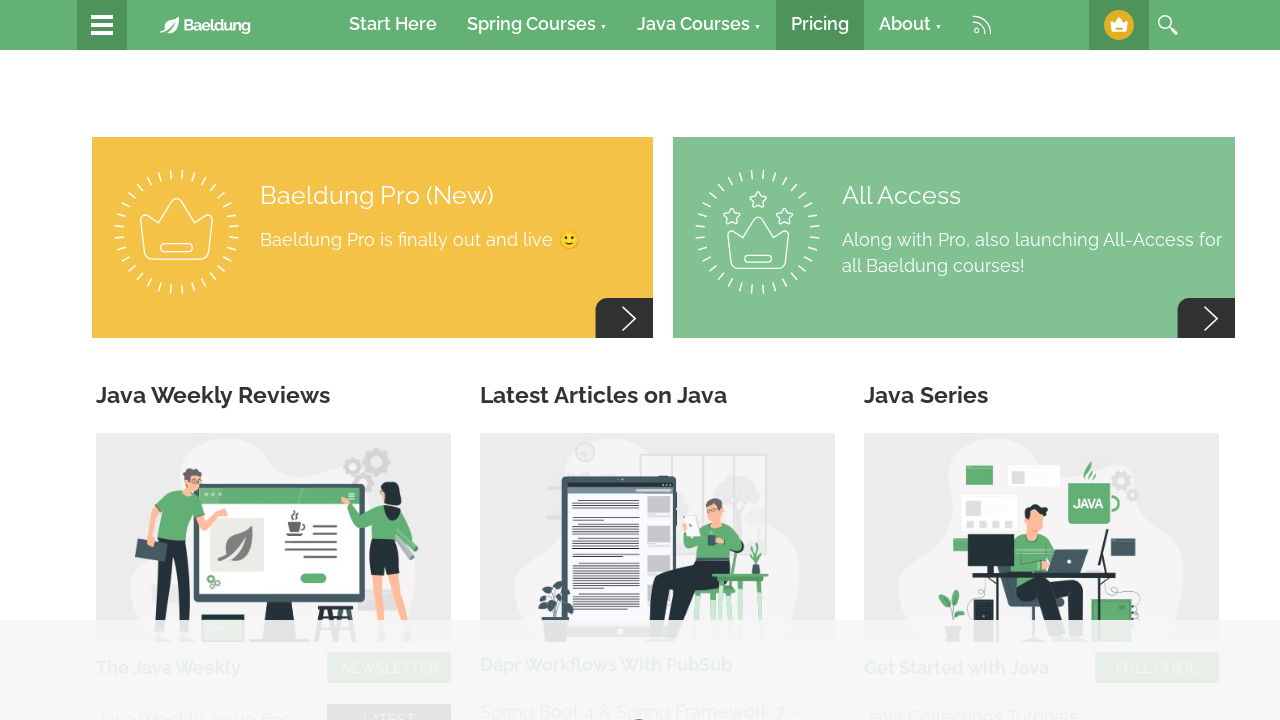

Waited for page to load (networkidle)
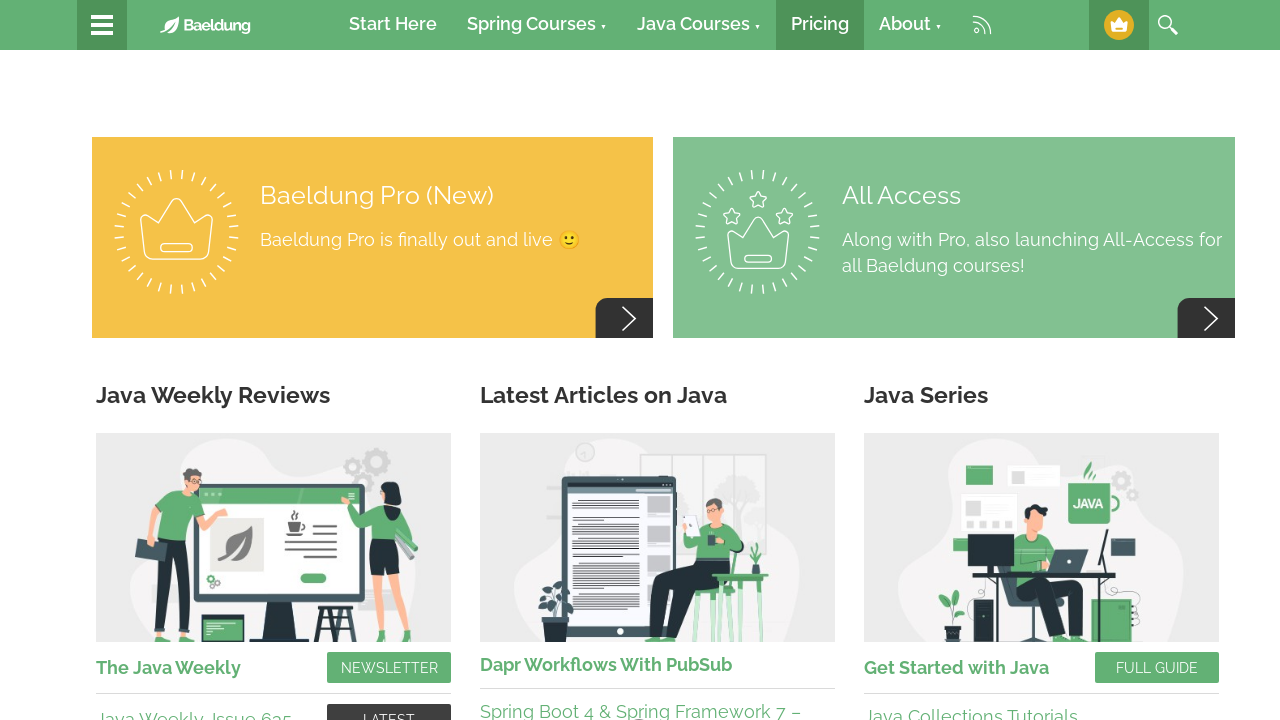

Added custom cookie 'foo' with value 'bar' to domain .baeldung.com
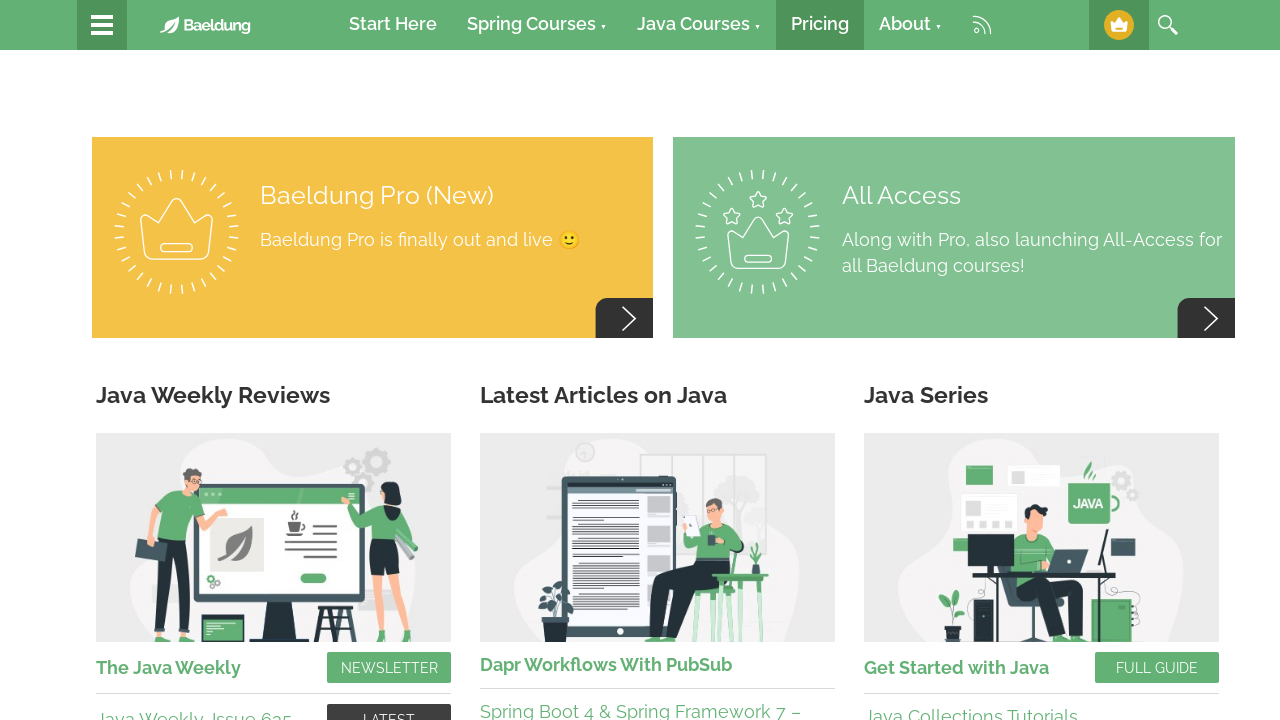

Retrieved all cookies from context
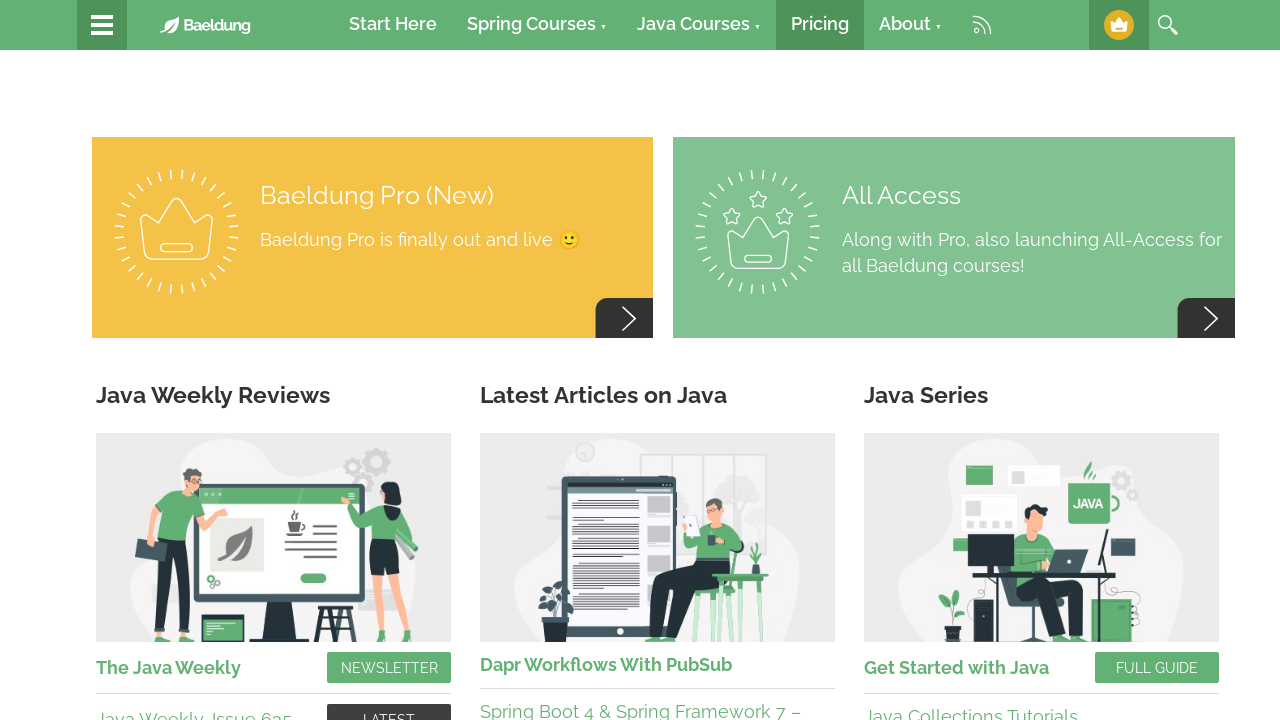

Searched for 'foo' cookie in retrieved cookies
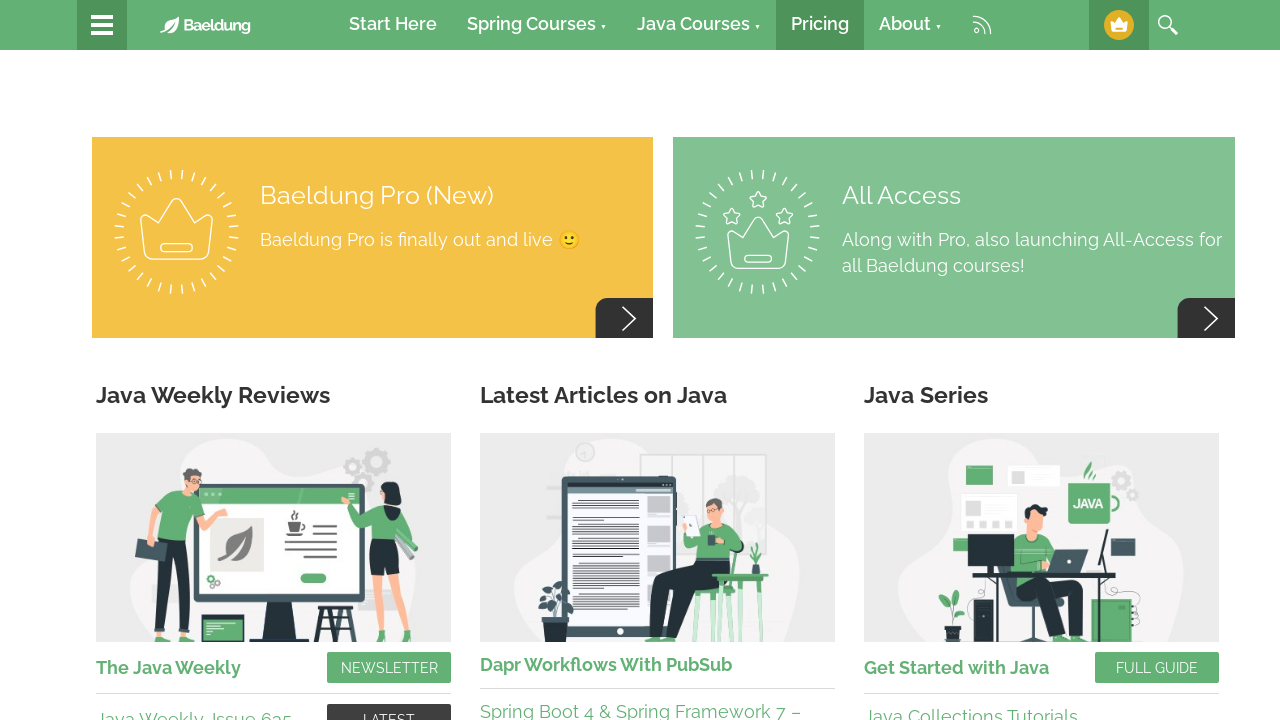

Verified that 'foo' cookie is present
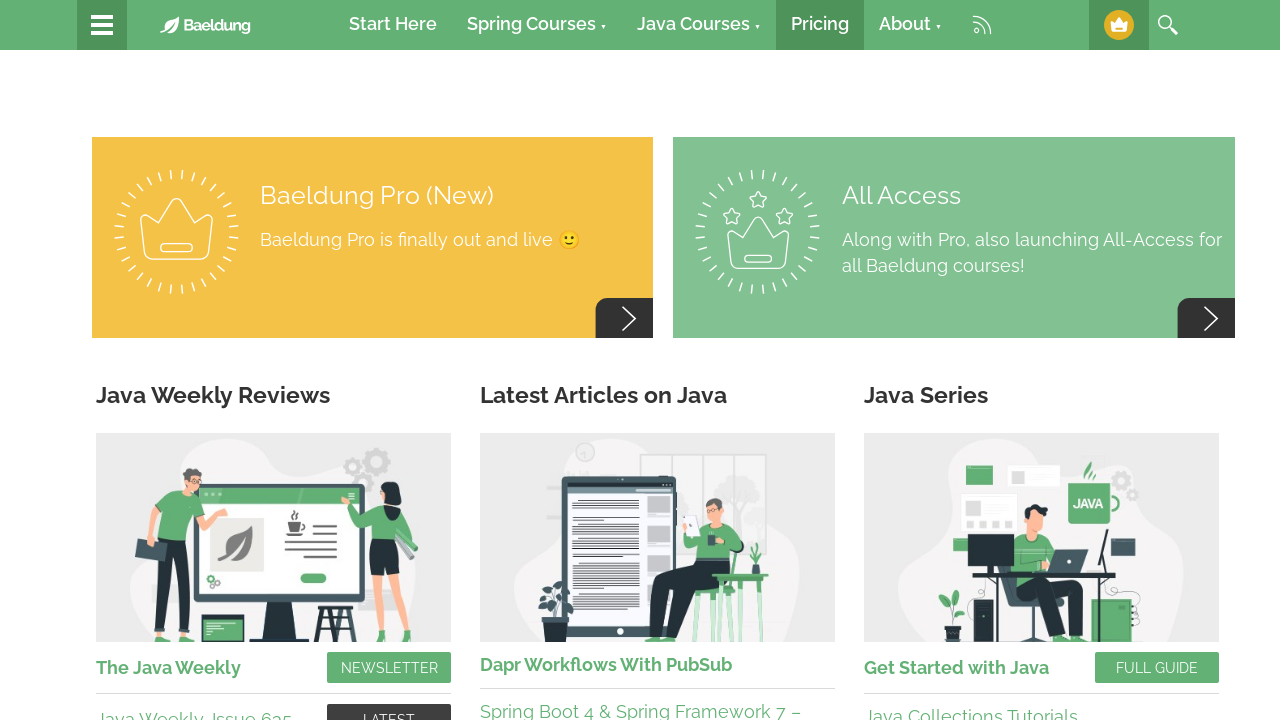

Verified that 'foo' cookie value equals 'bar'
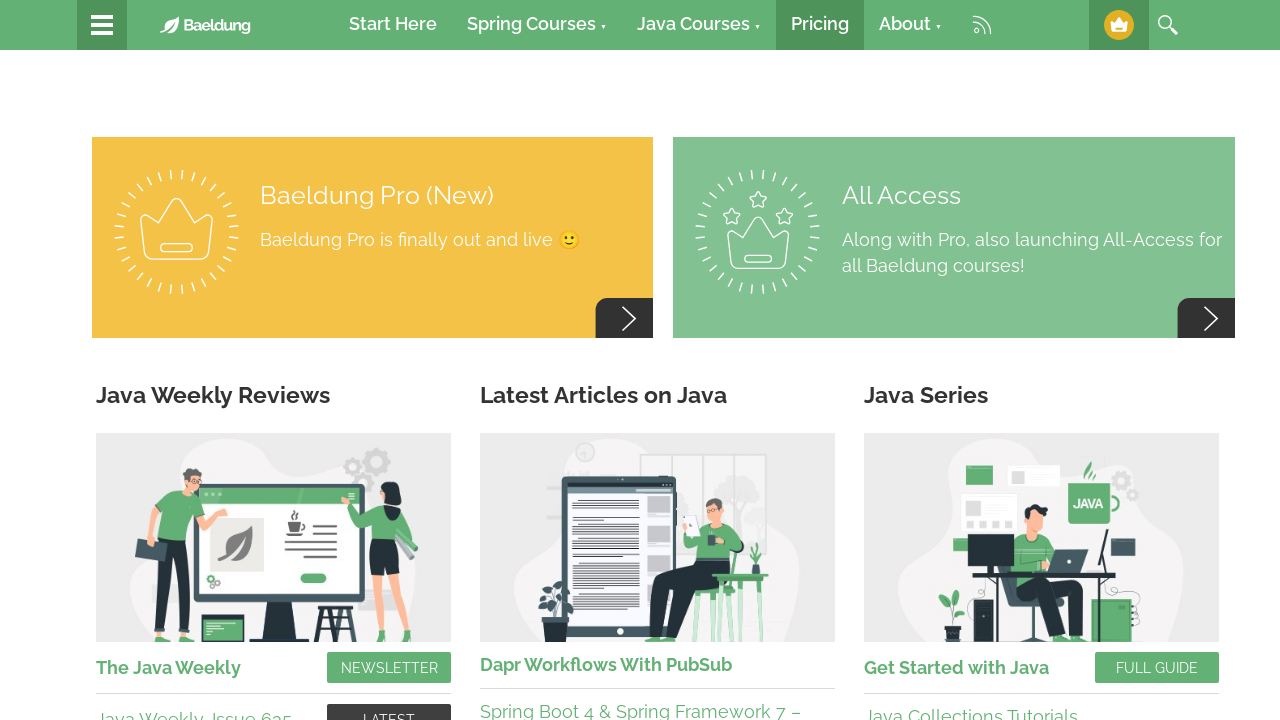

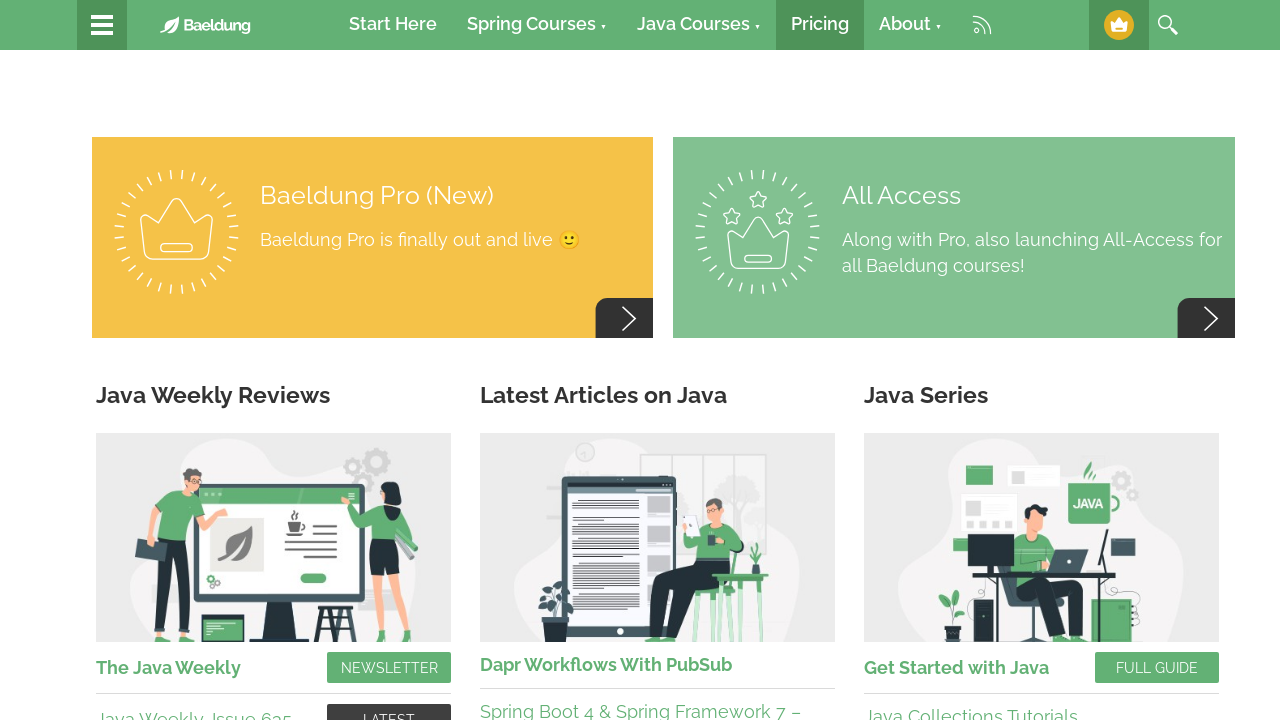